Tests navigation through availability checker and flight info pages

Starting URL: http://www.softwaretestingbook.org/flightbooker/FlightBooker.html

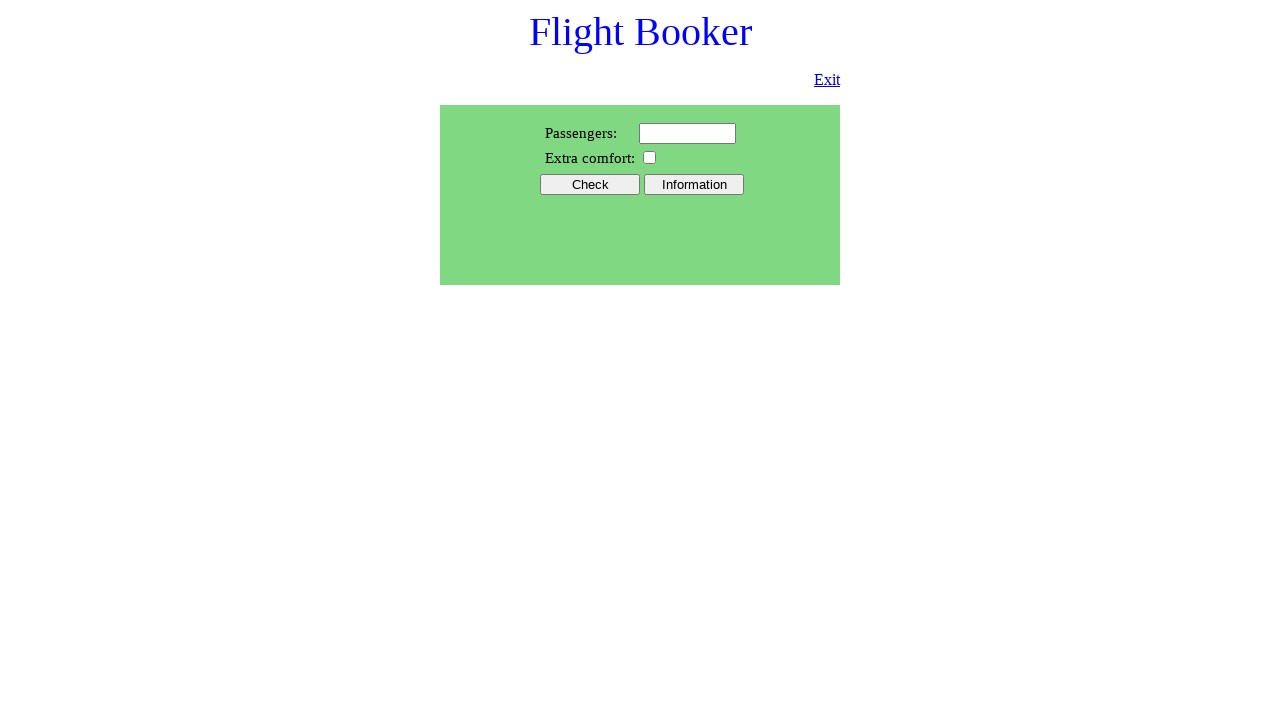

Clicked on availability checker link at (590, 184) on #AvailChecker
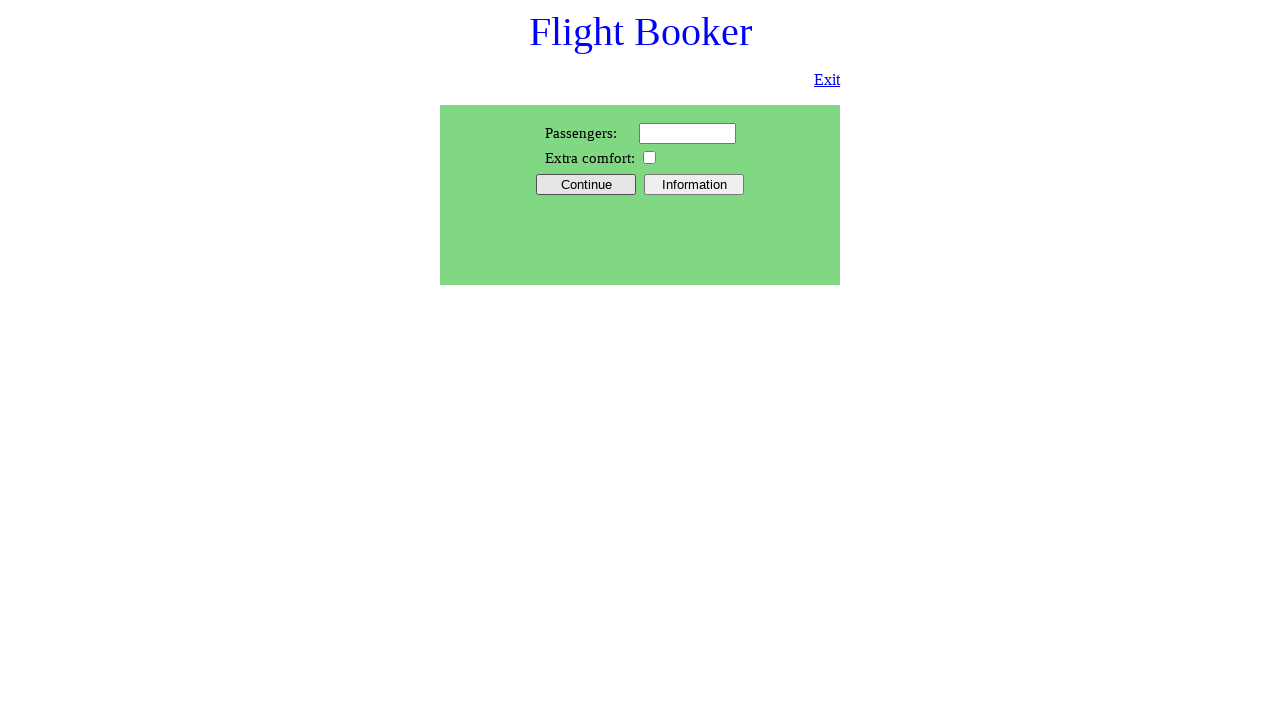

Availability checker page loaded with Continue button visible
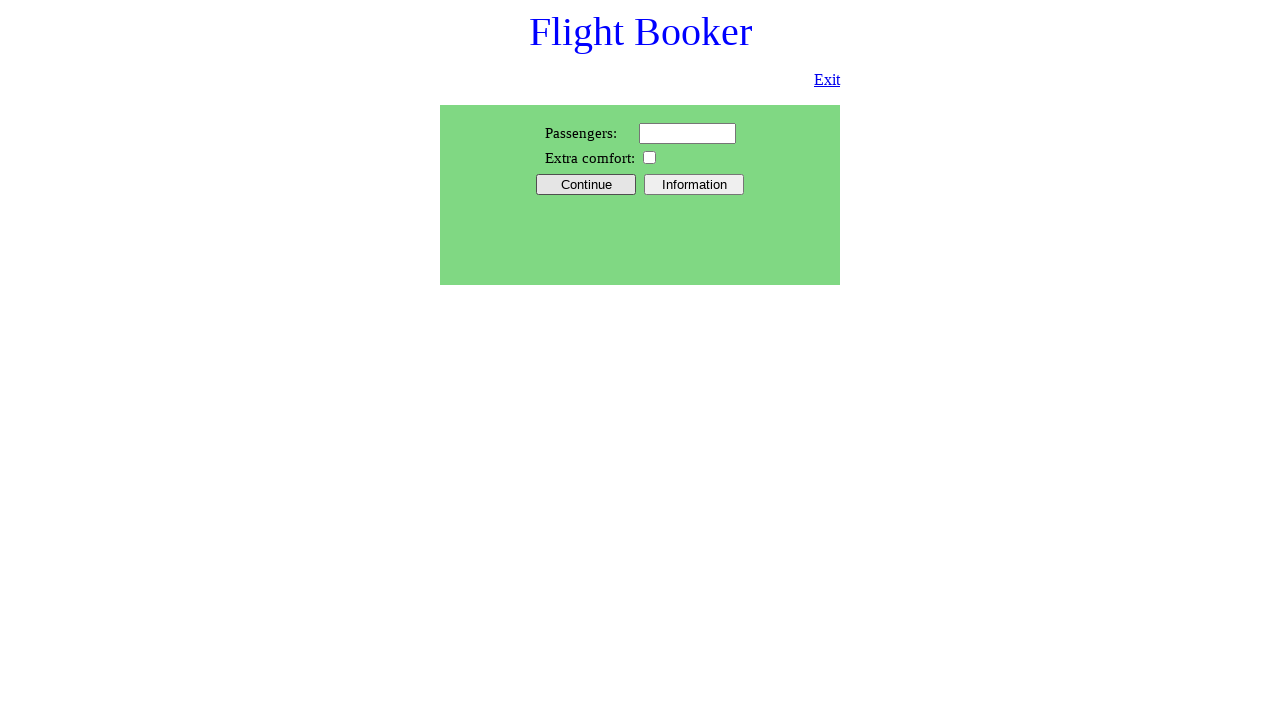

Clicked on flight info link at (694, 184) on #Info
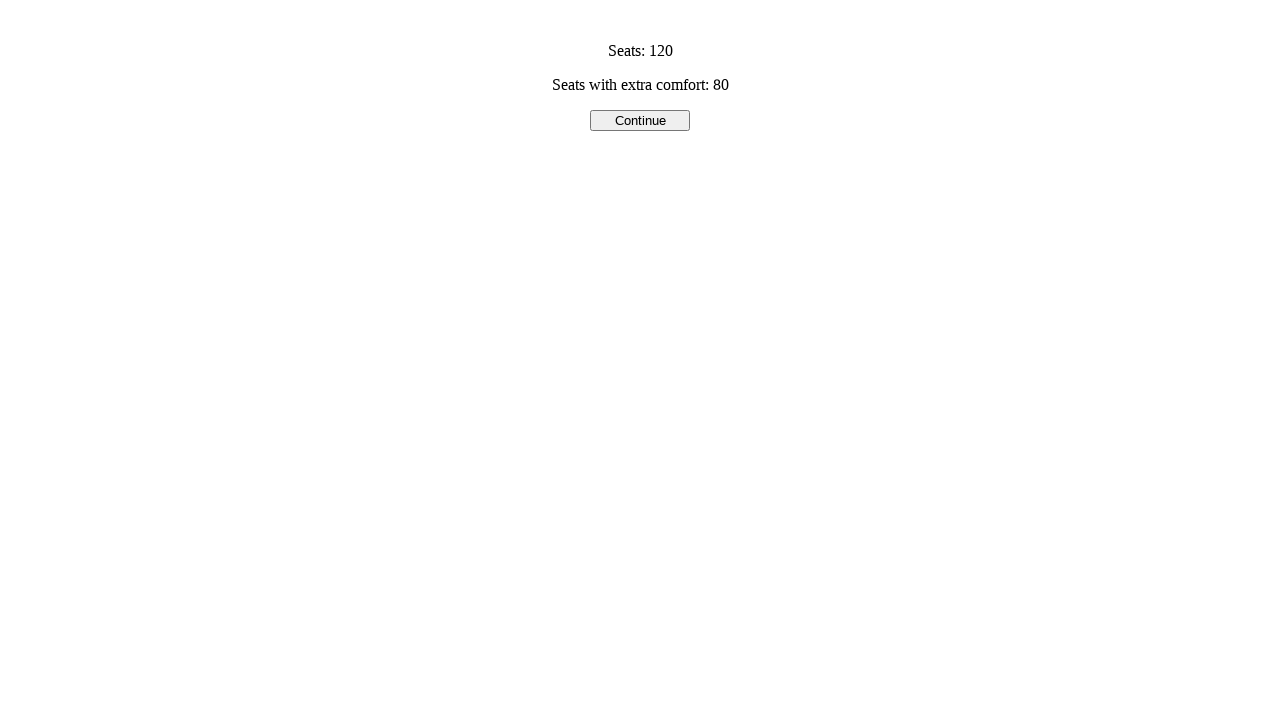

Flight info page loaded with go back button visible
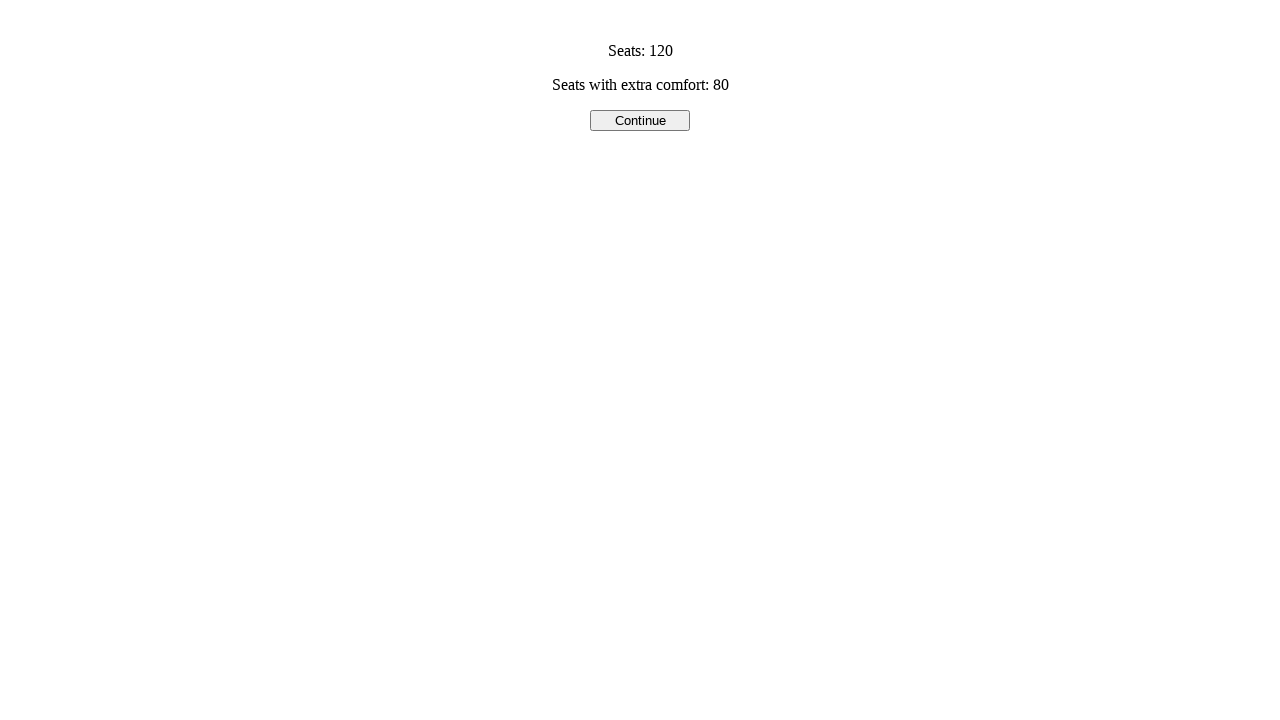

Clicked on go back button to return to main page at (640, 120) on #goback
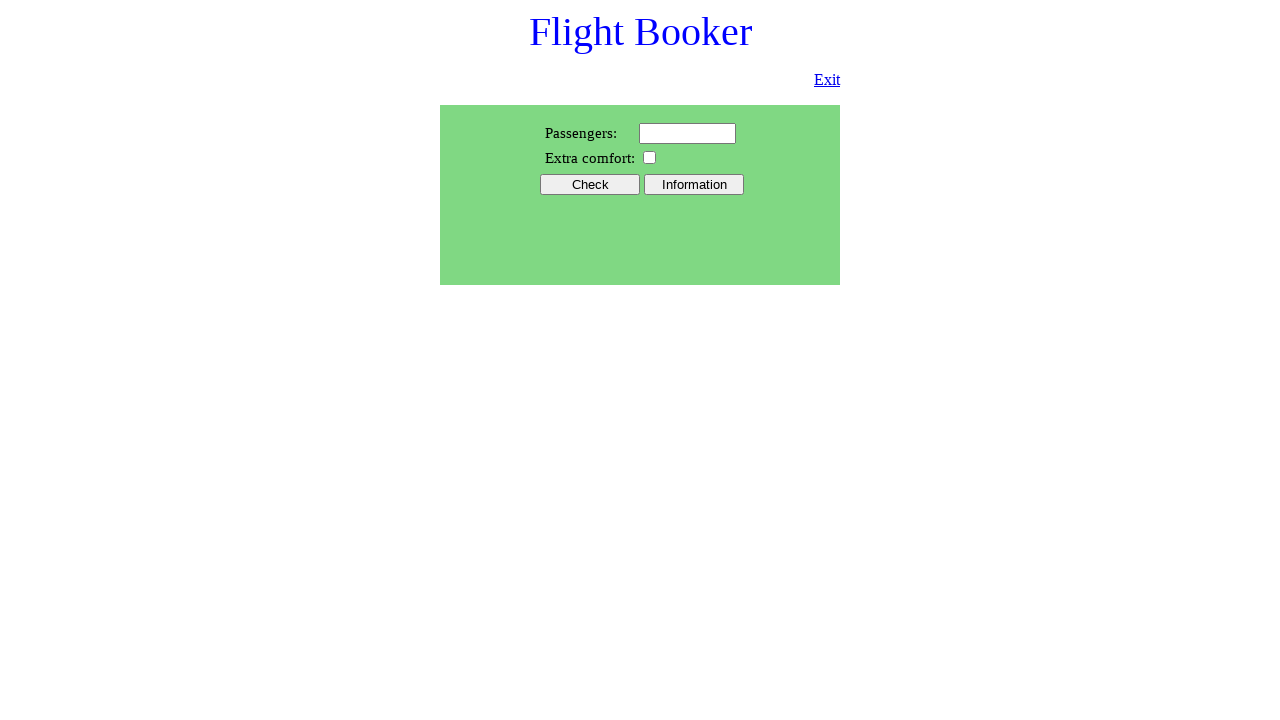

Returned to main page with availability checker link visible
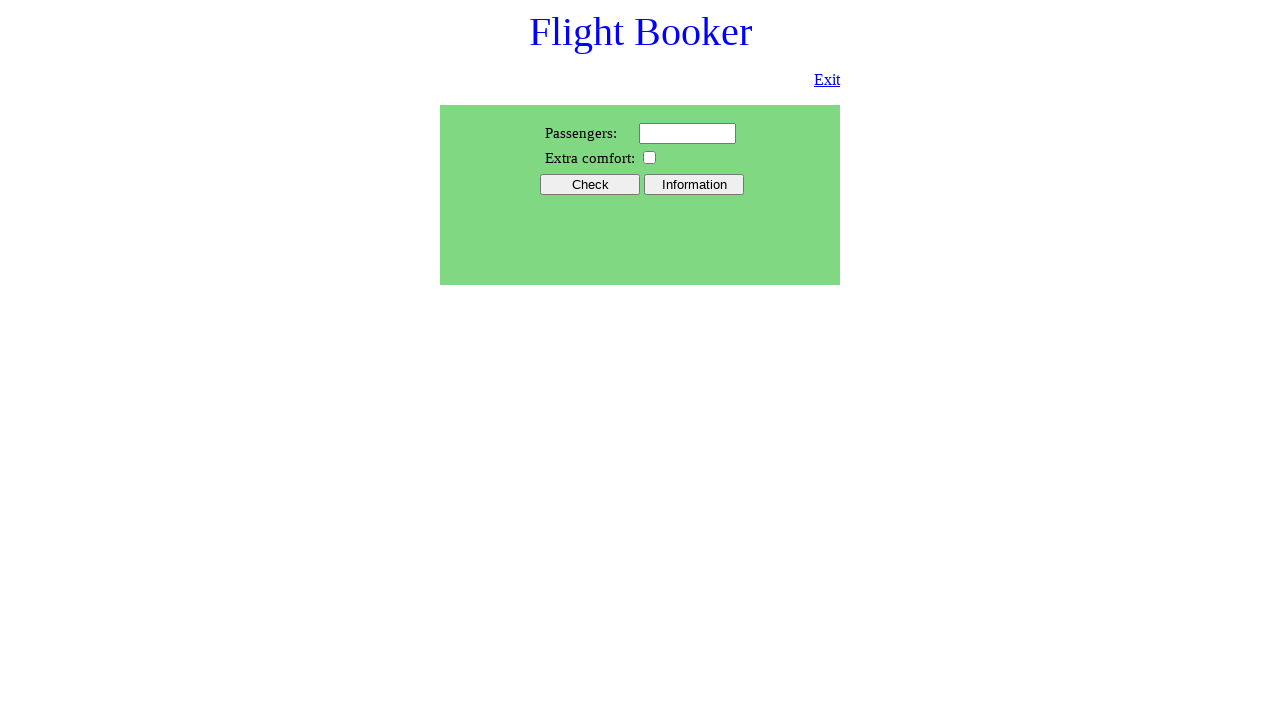

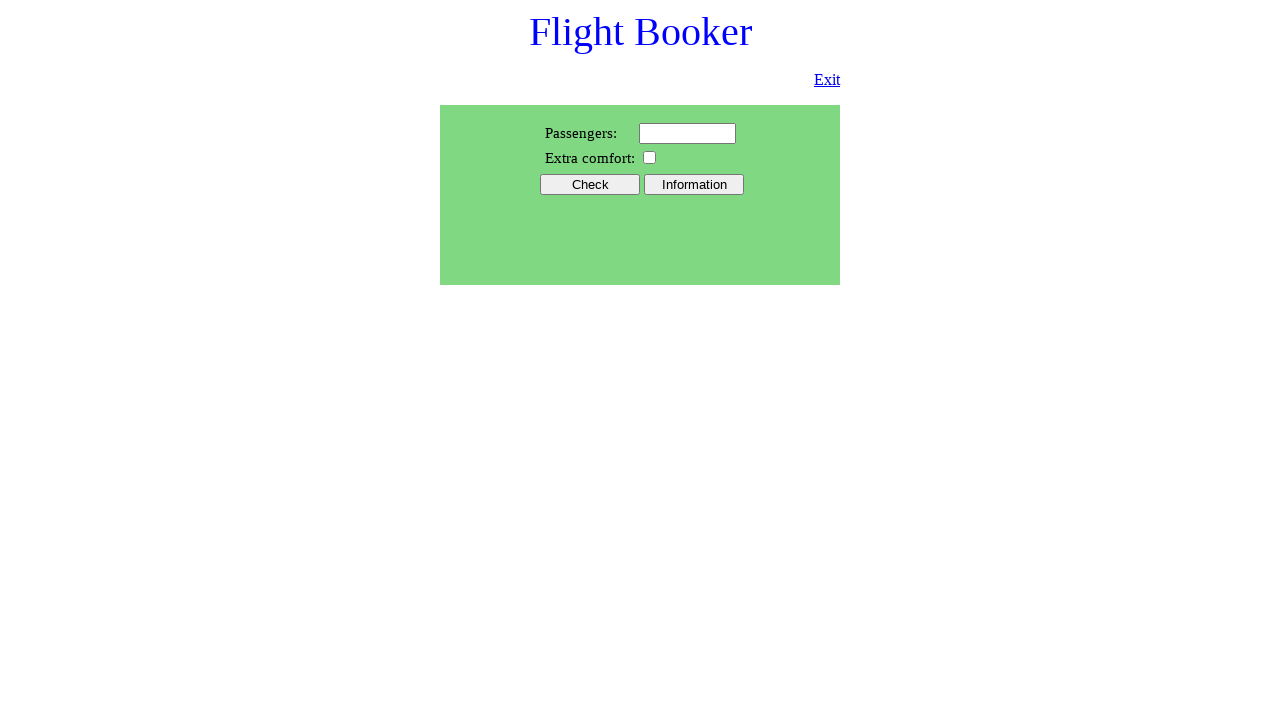